Tests drag and drop functionality on jQueryUI demo page by dragging a source element onto a target droppable element within an iframe

Starting URL: https://jqueryui.com/droppable/

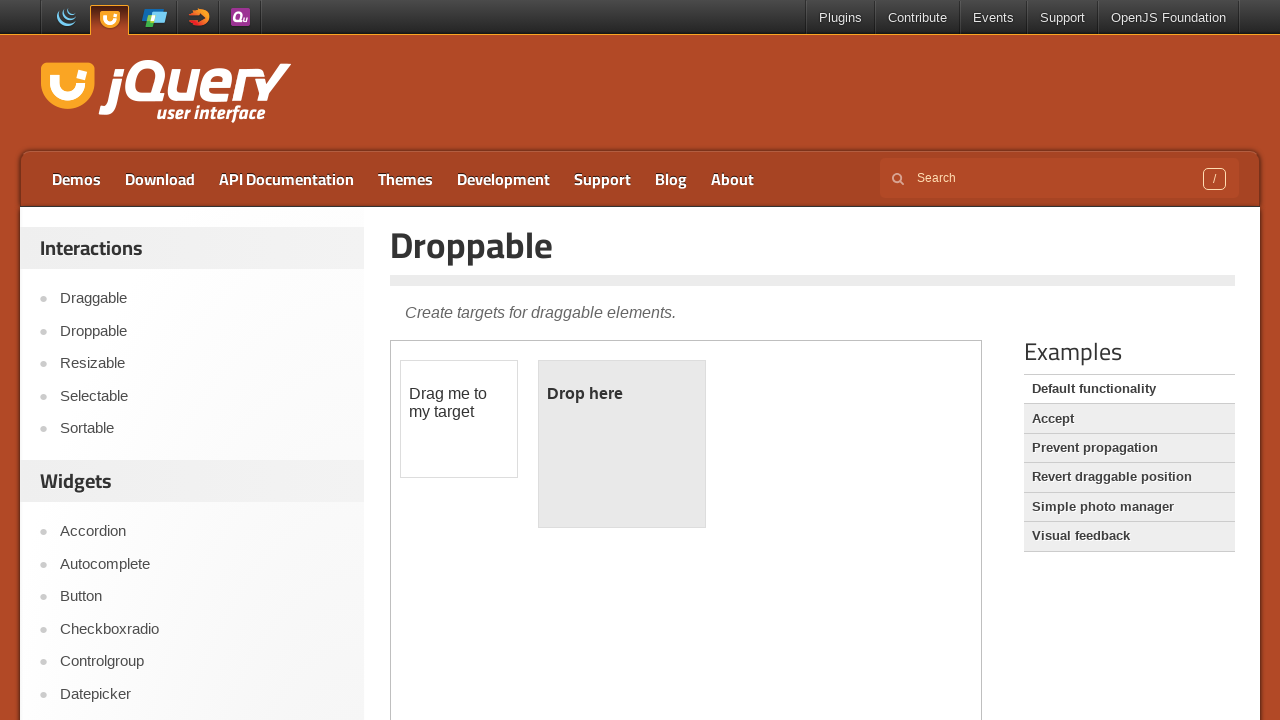

Navigated to jQueryUI droppable demo page
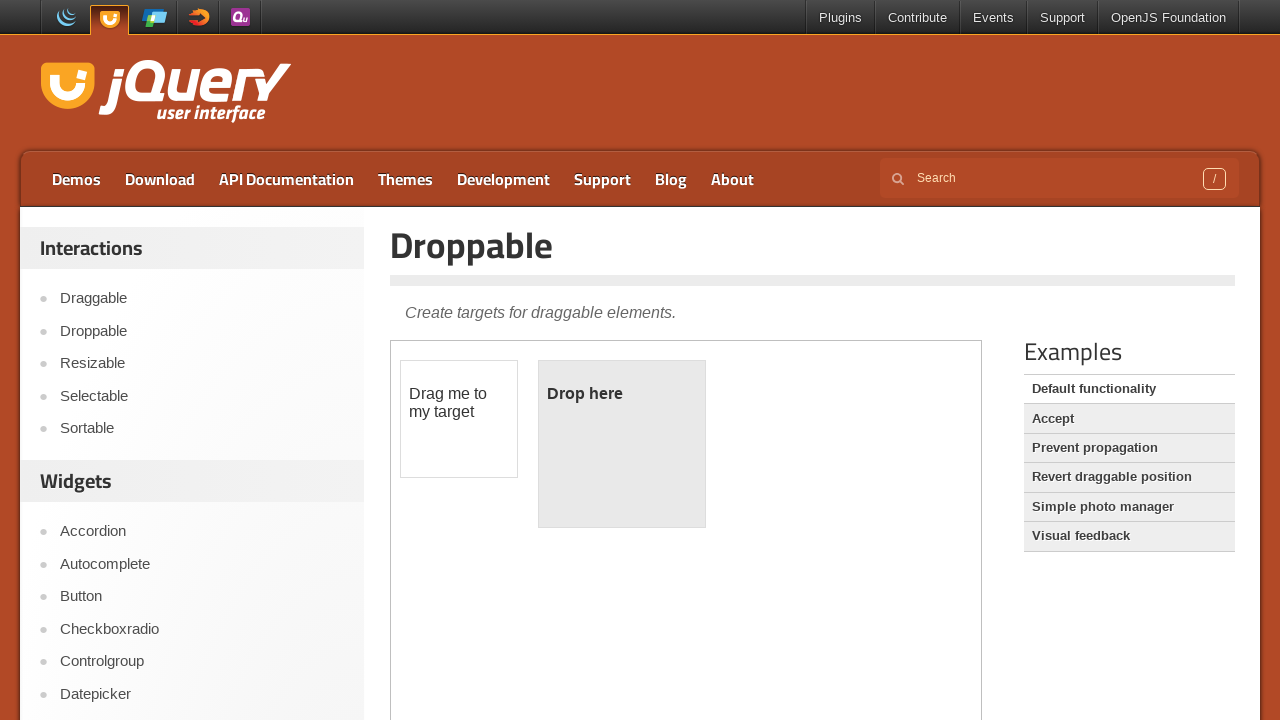

Located iframe containing drag and drop elements
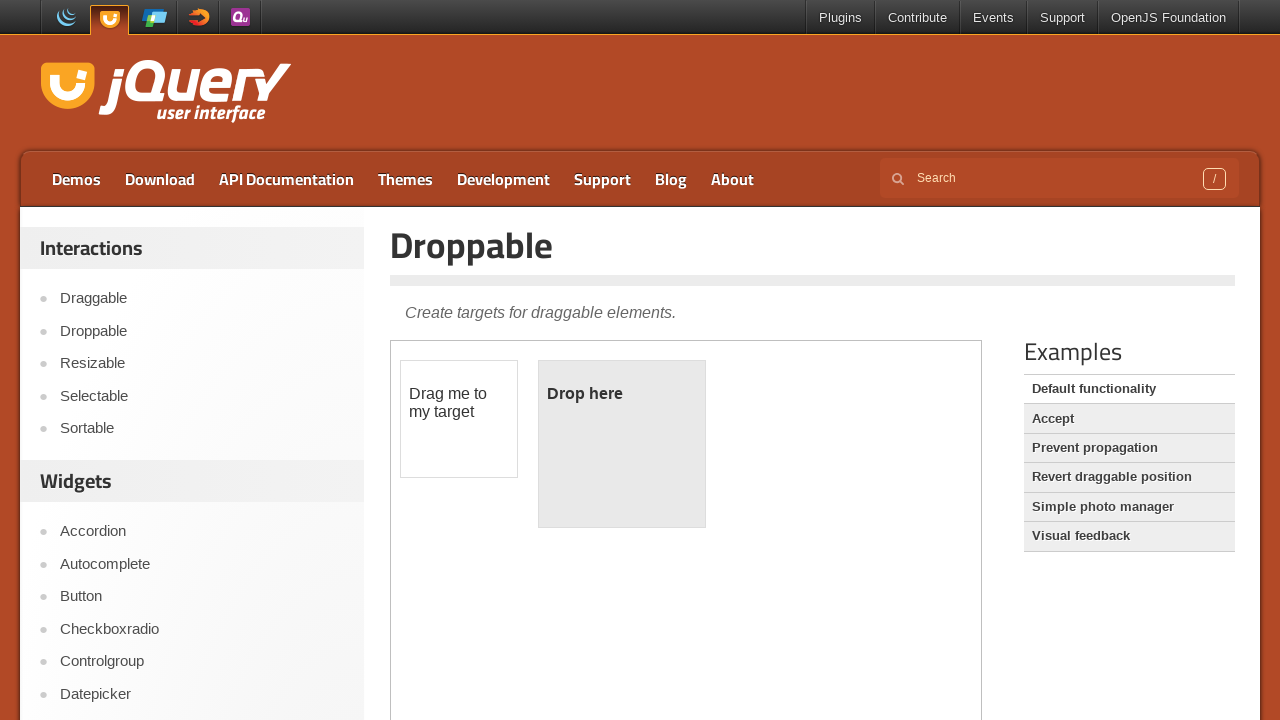

Located source draggable element
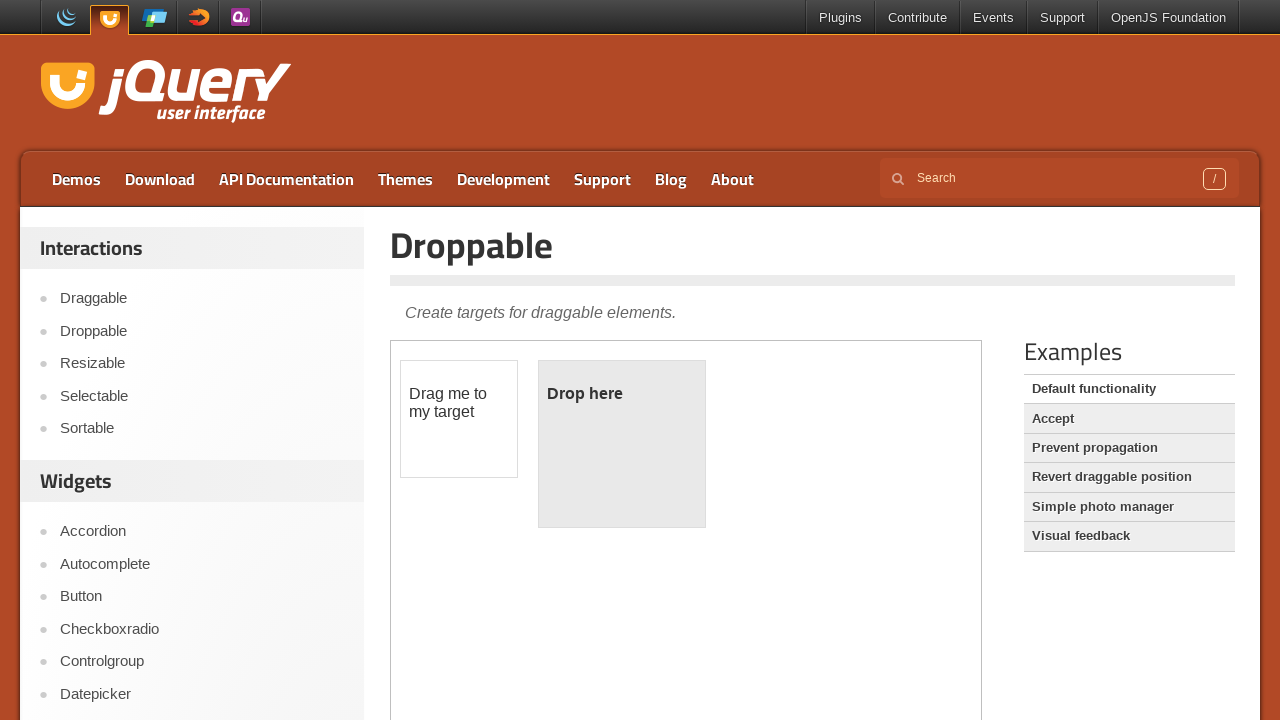

Located target droppable element
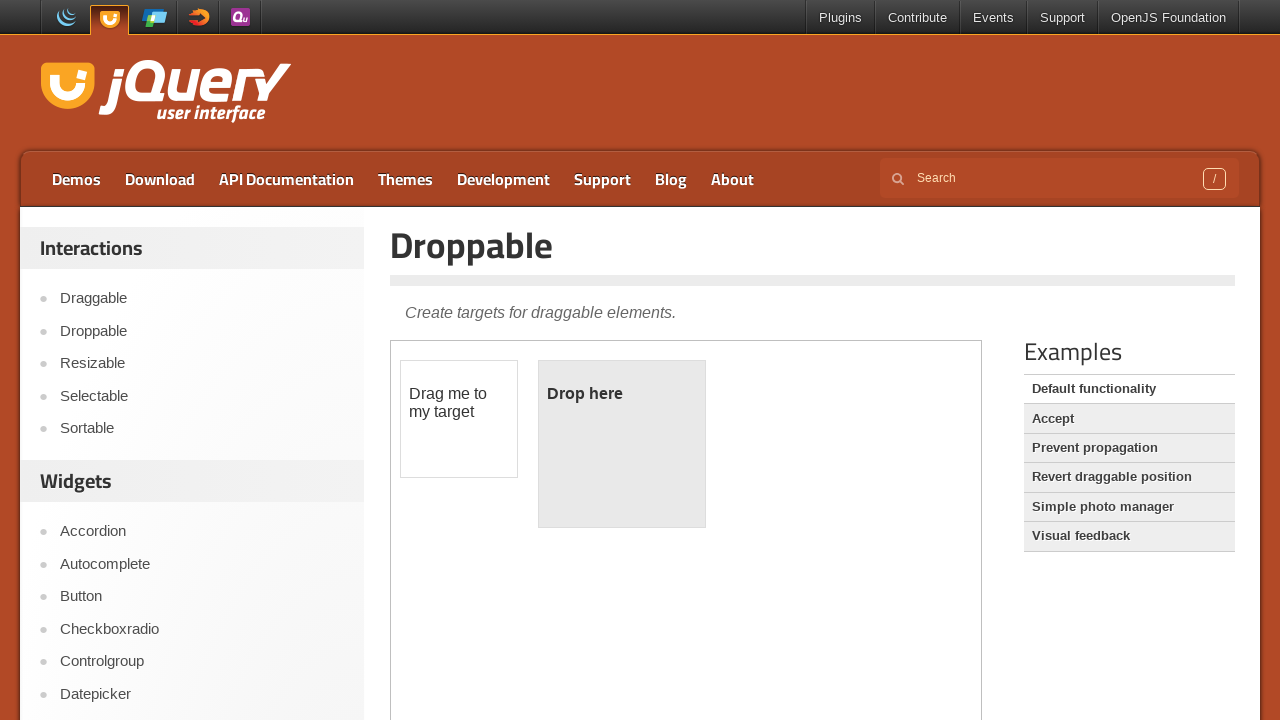

Dragged source element onto target droppable element at (622, 444)
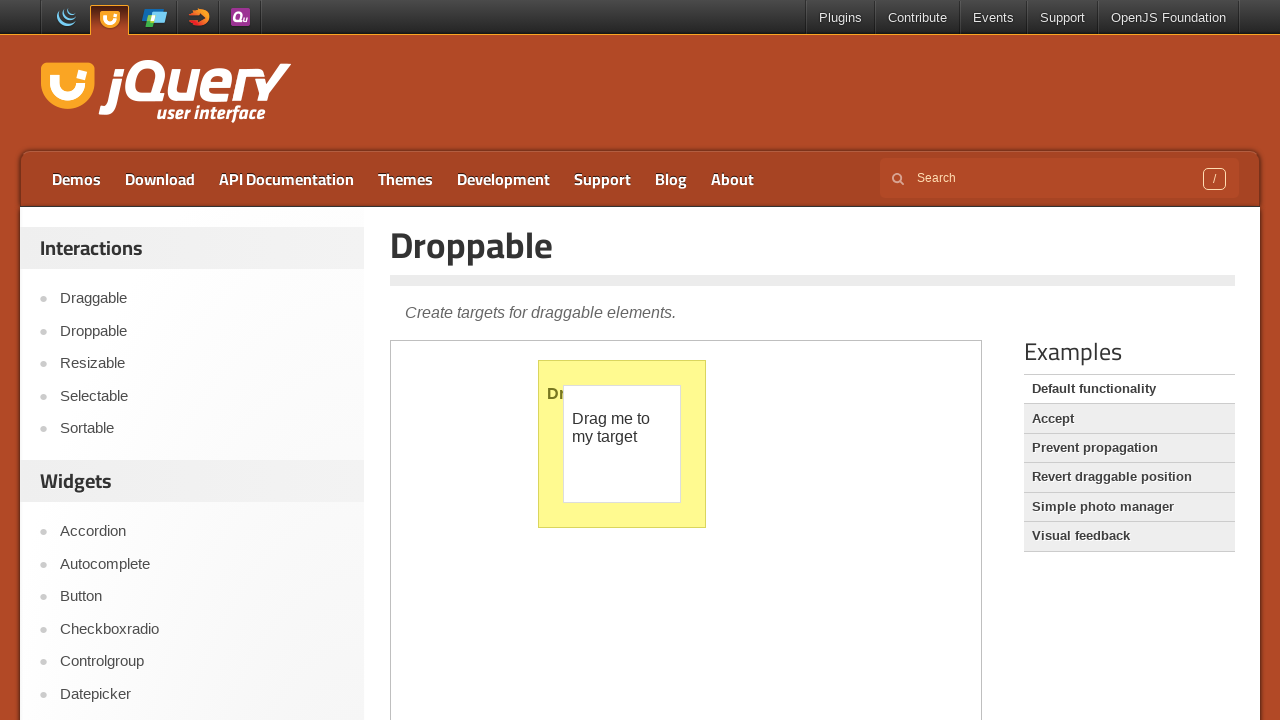

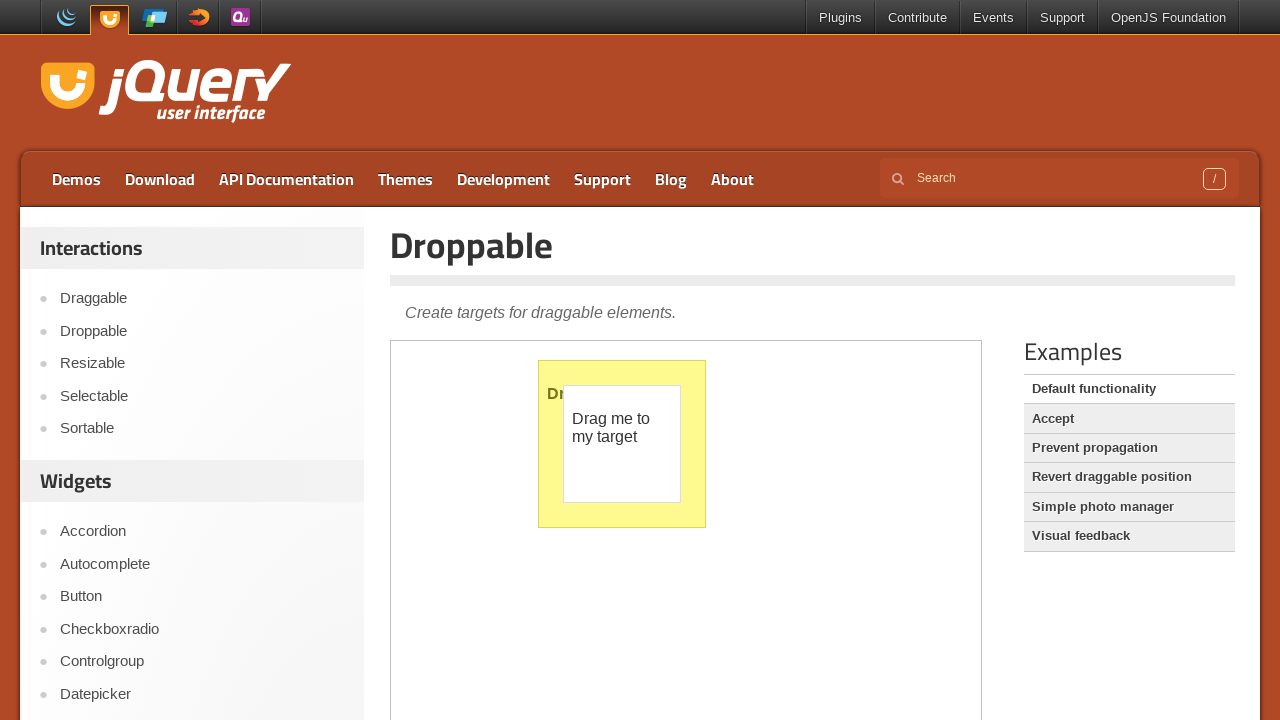